Tests page scrolling functionality by scrolling down to a specific position, scrolling back up, and then scrolling to the bottom of the page on the Edureka website.

Starting URL: http://www.edureka.co/

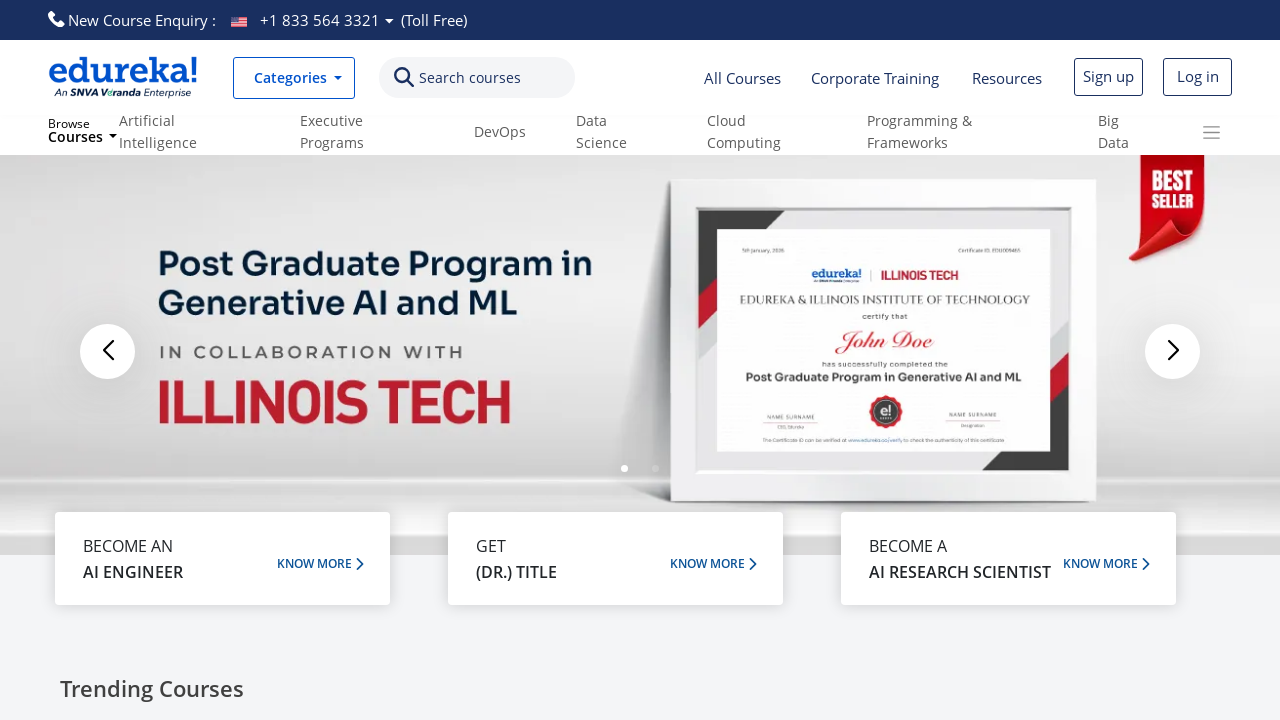

Set viewport size to 1920x1080
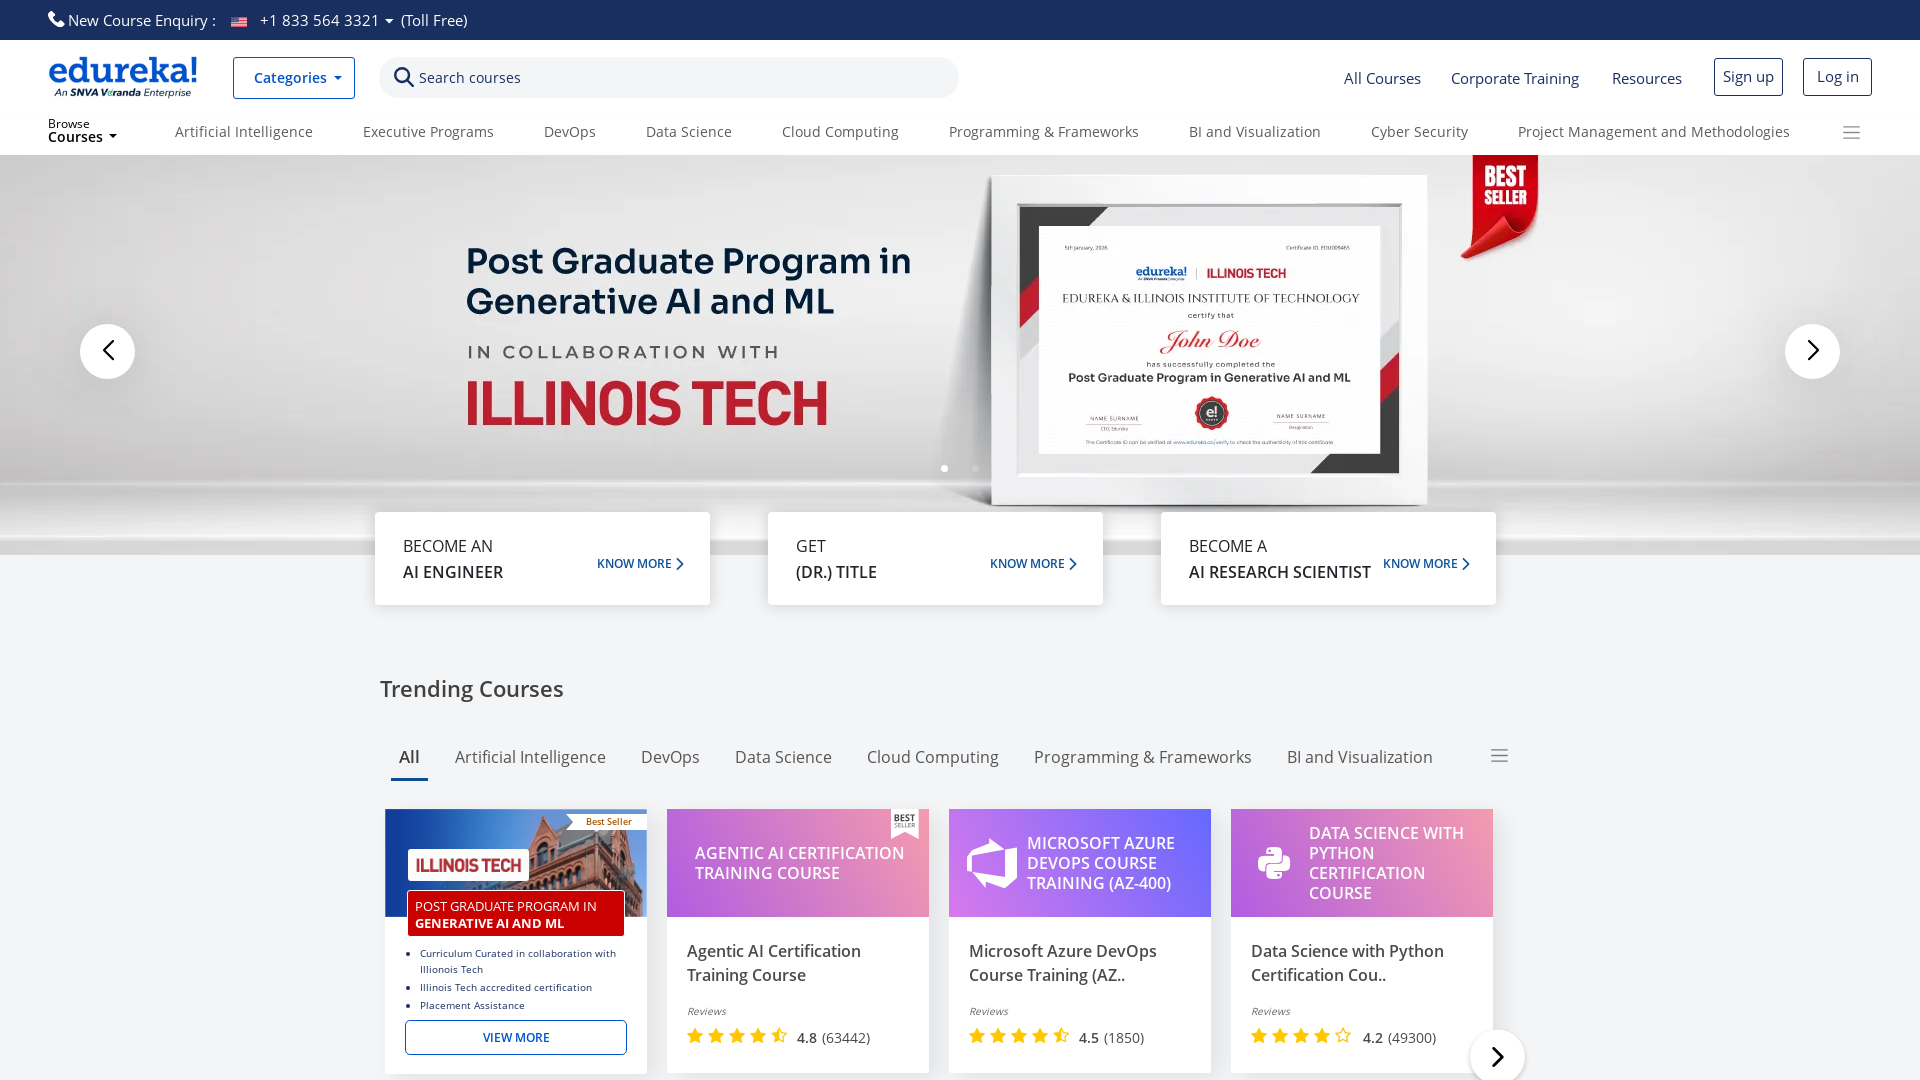

Waited for 'Recent Additions' element to load
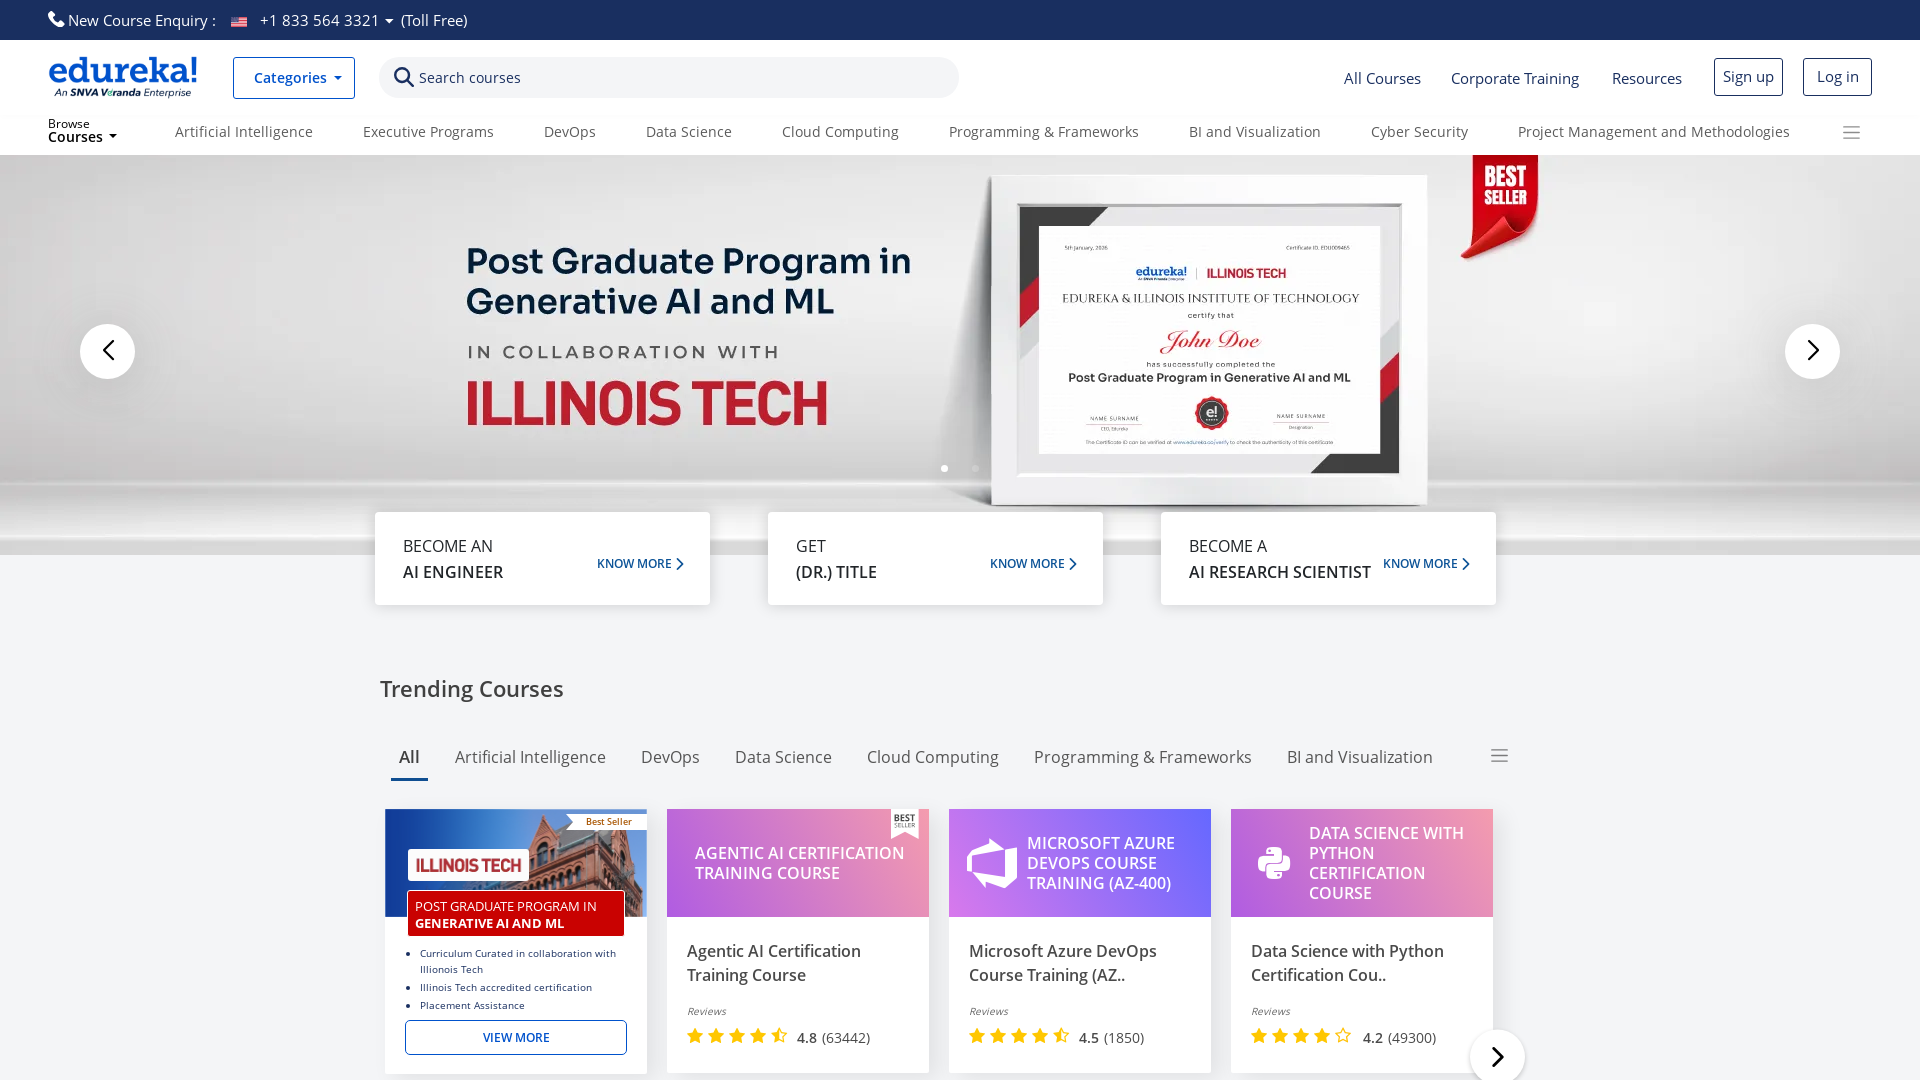

Located 'Recent Additions' element and calculated its Y position
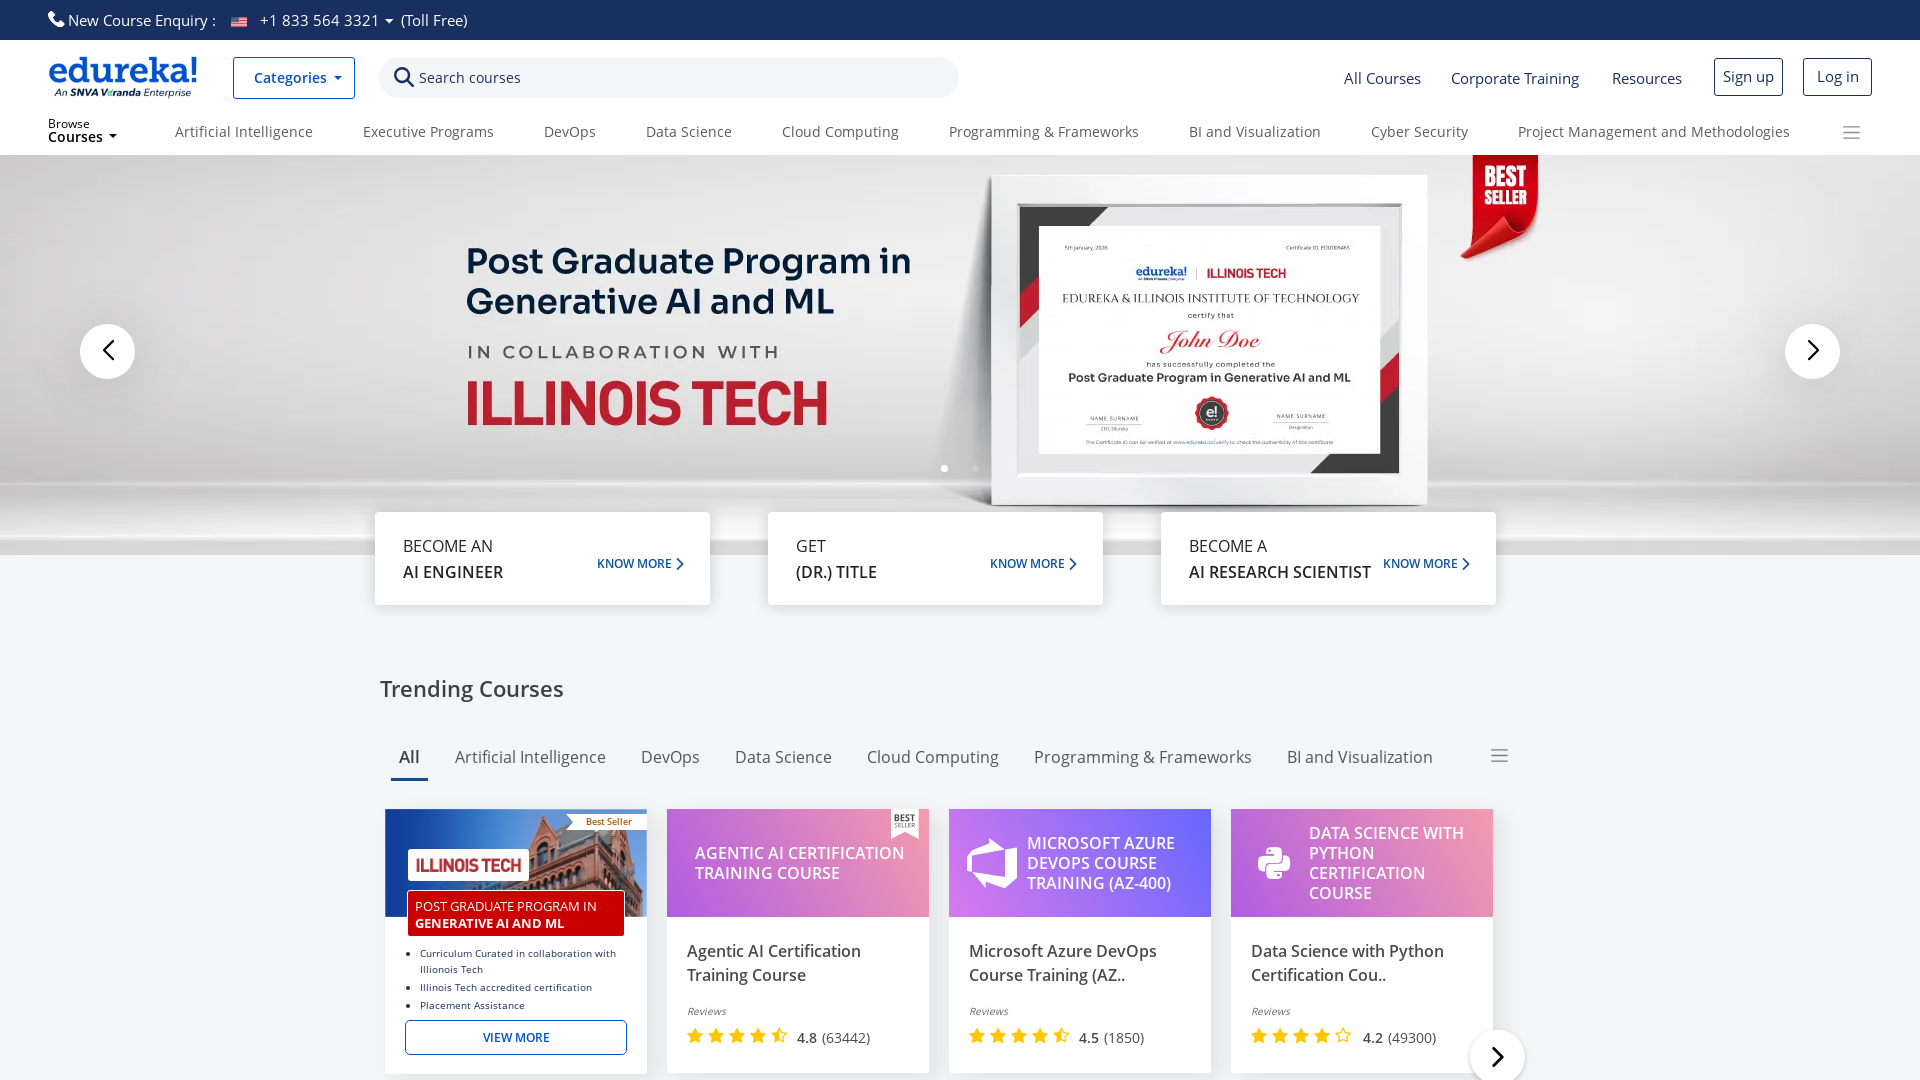

Scrolled down by 1813 pixels
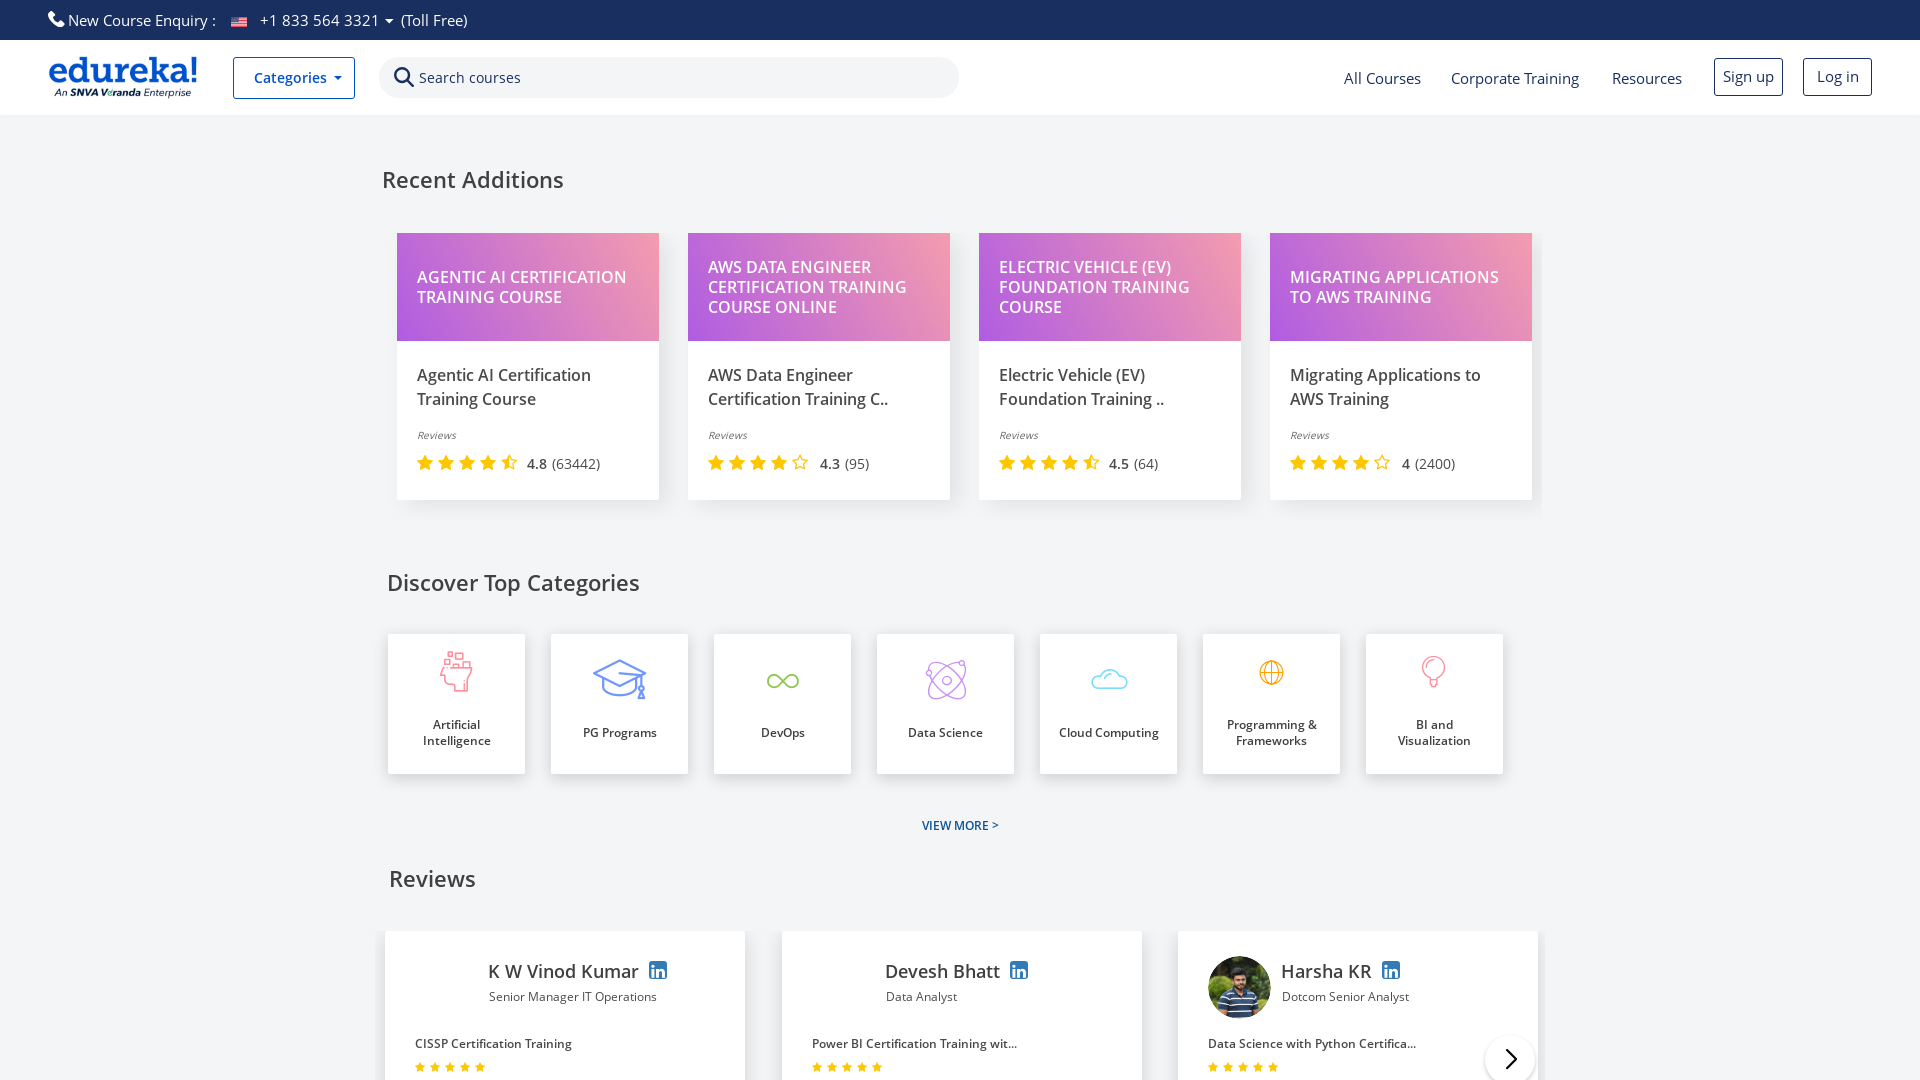

Waited 3 seconds for scroll animation to complete
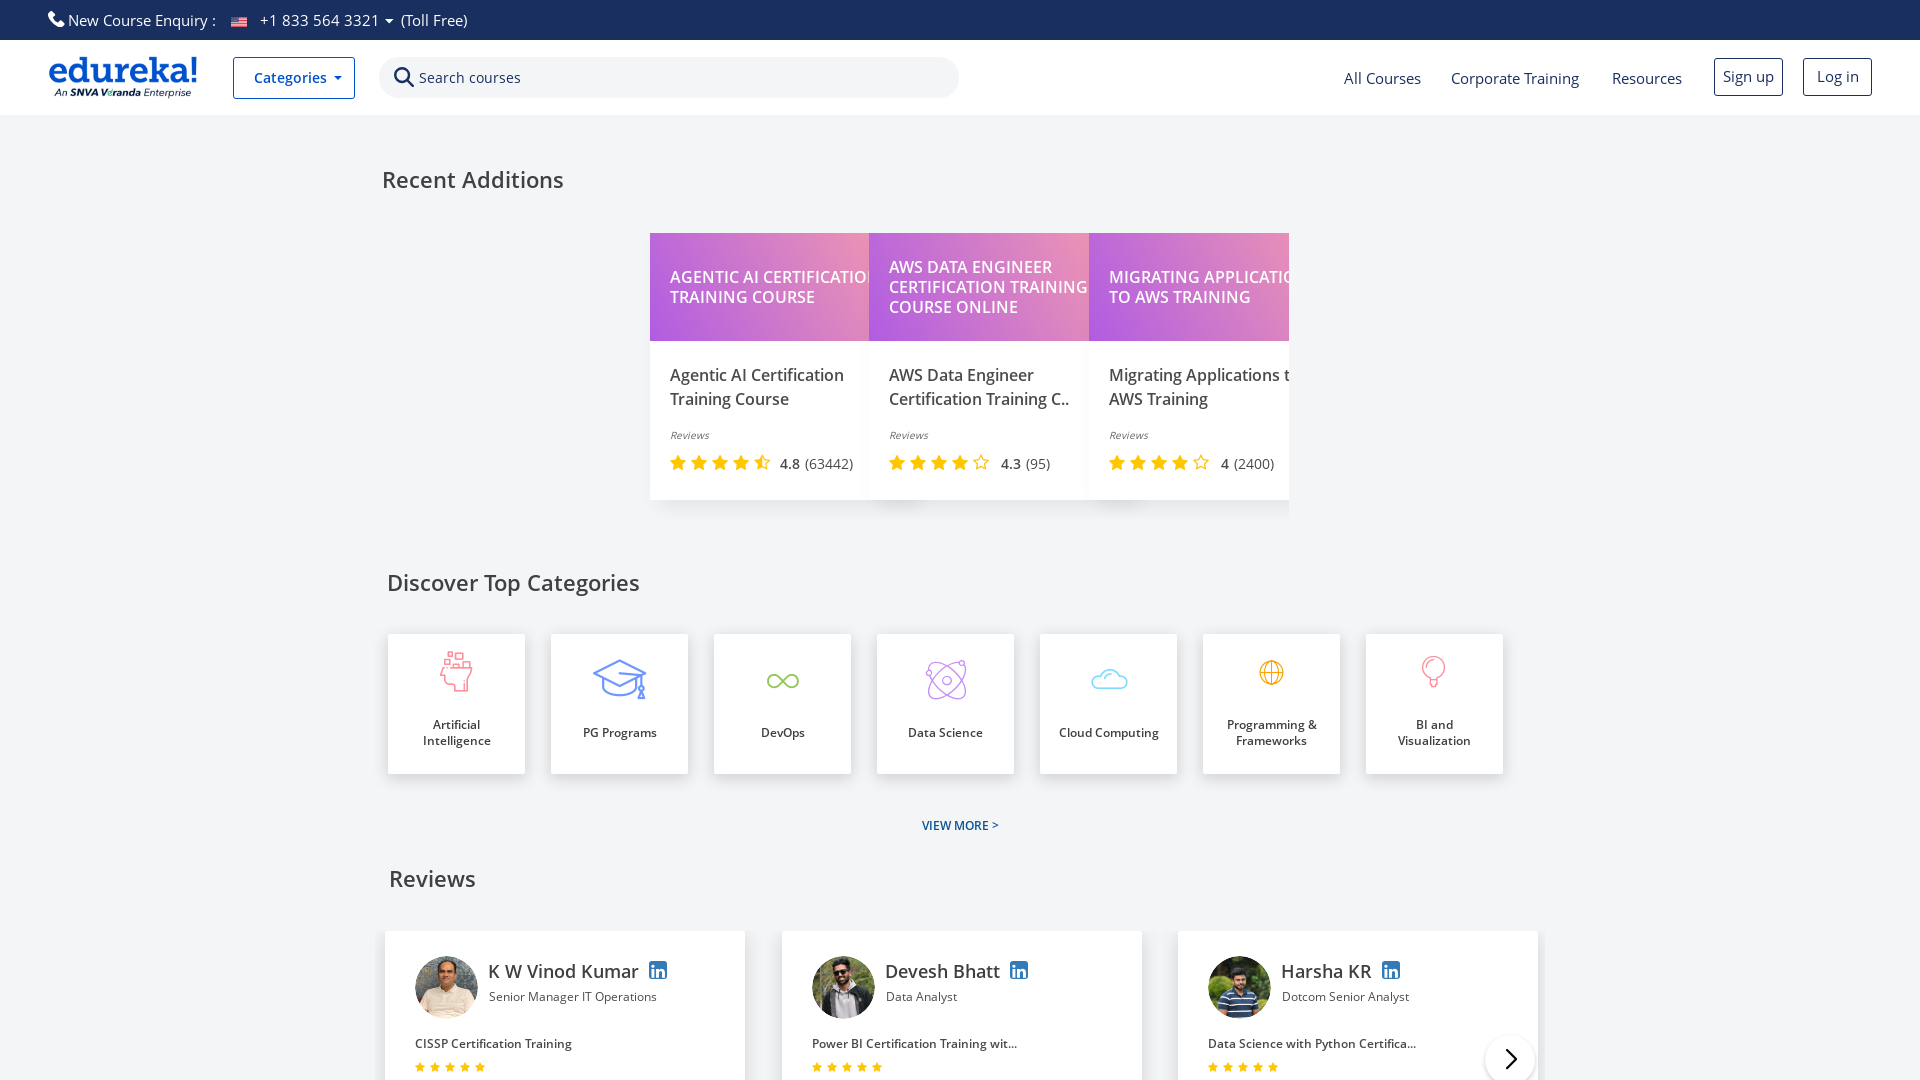

Scrolled back up by 1813 pixels
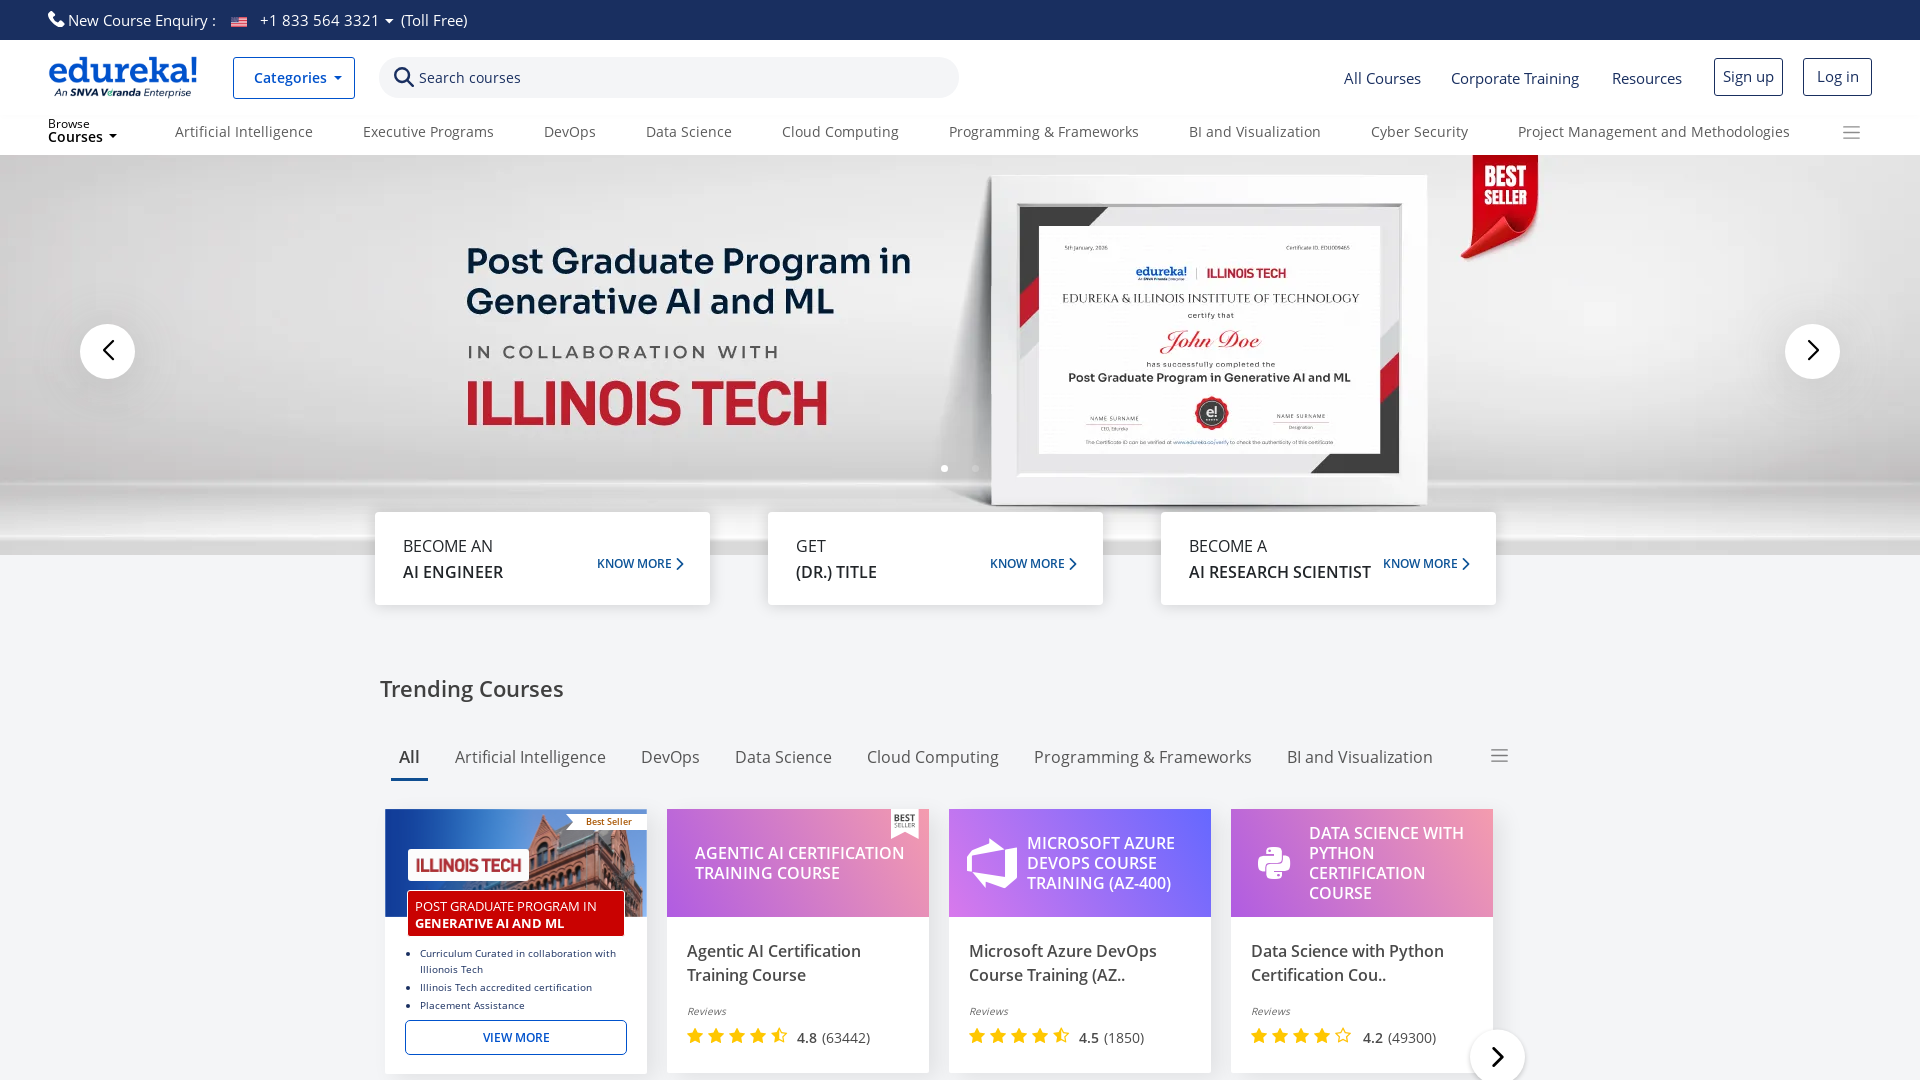

Waited 3 seconds after scrolling up
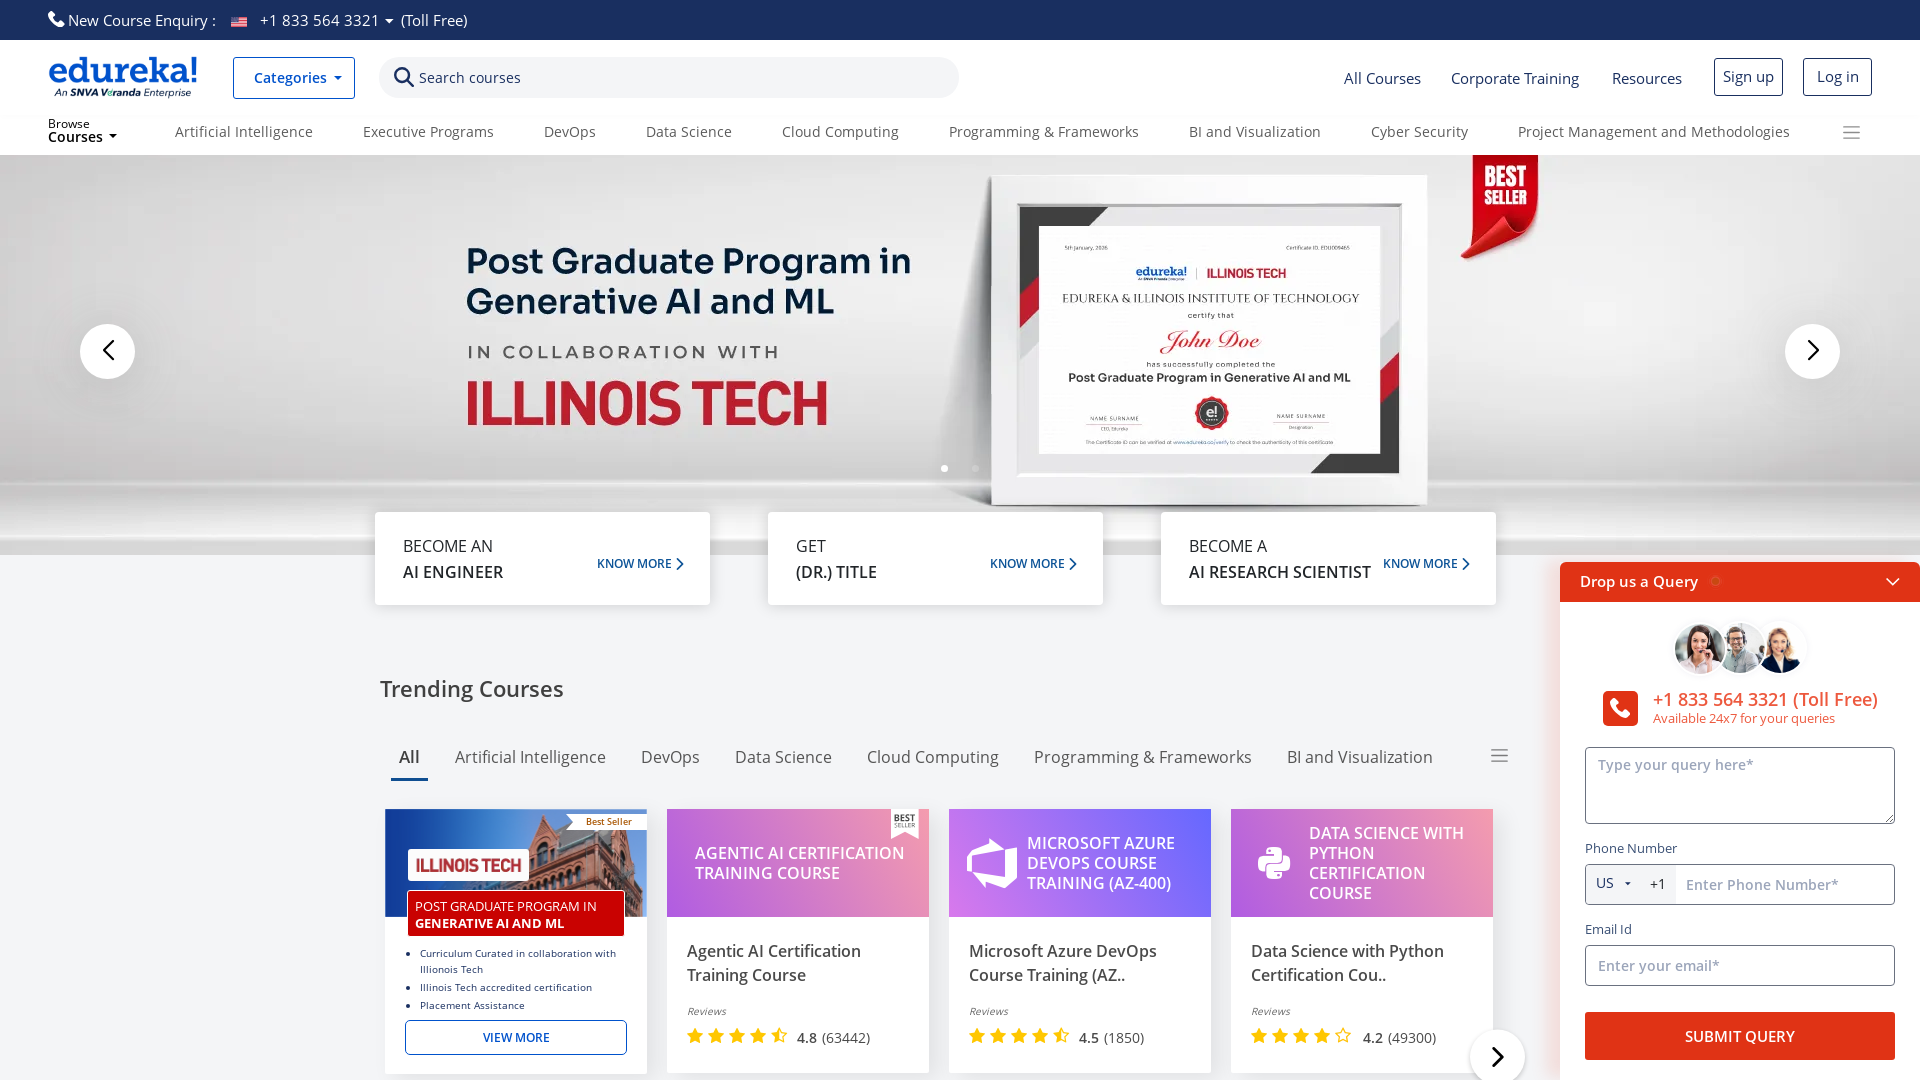

Scrolled to the bottom of the page
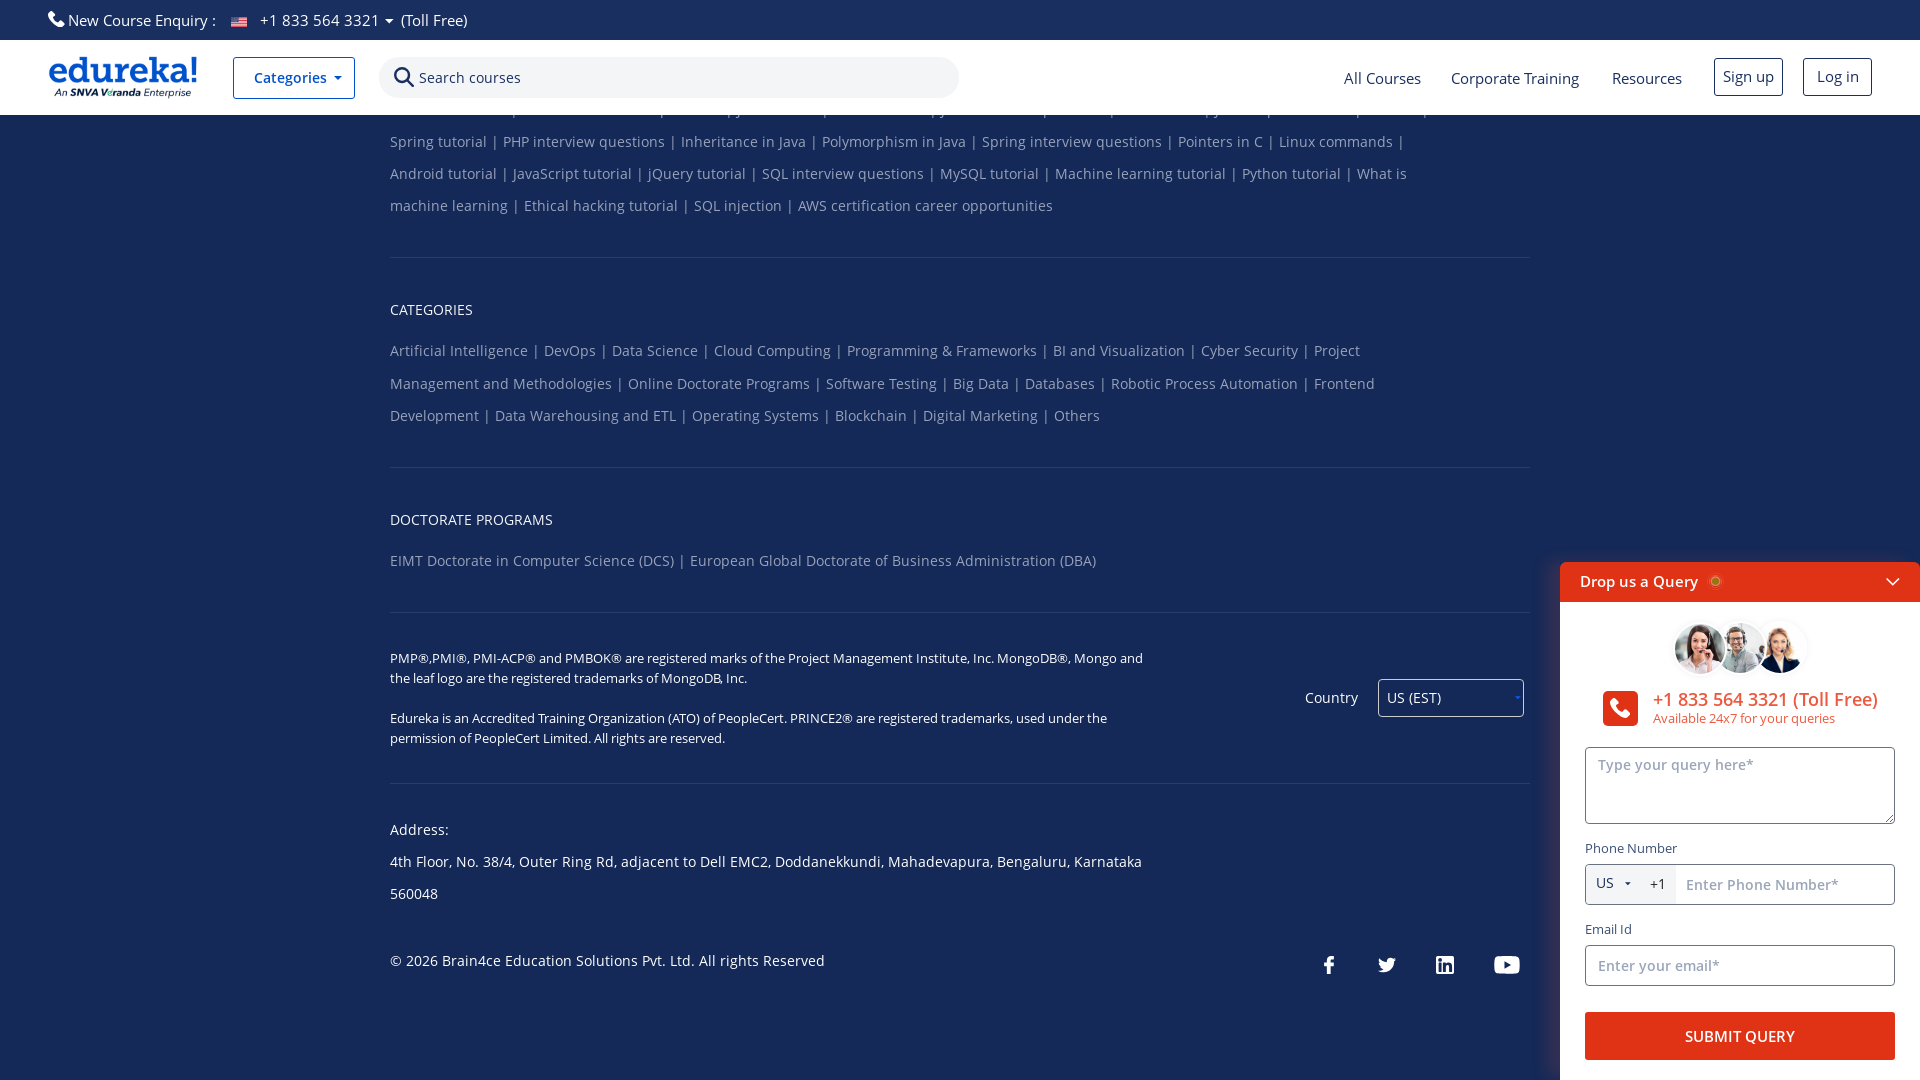

Waited 3 seconds after scrolling to bottom
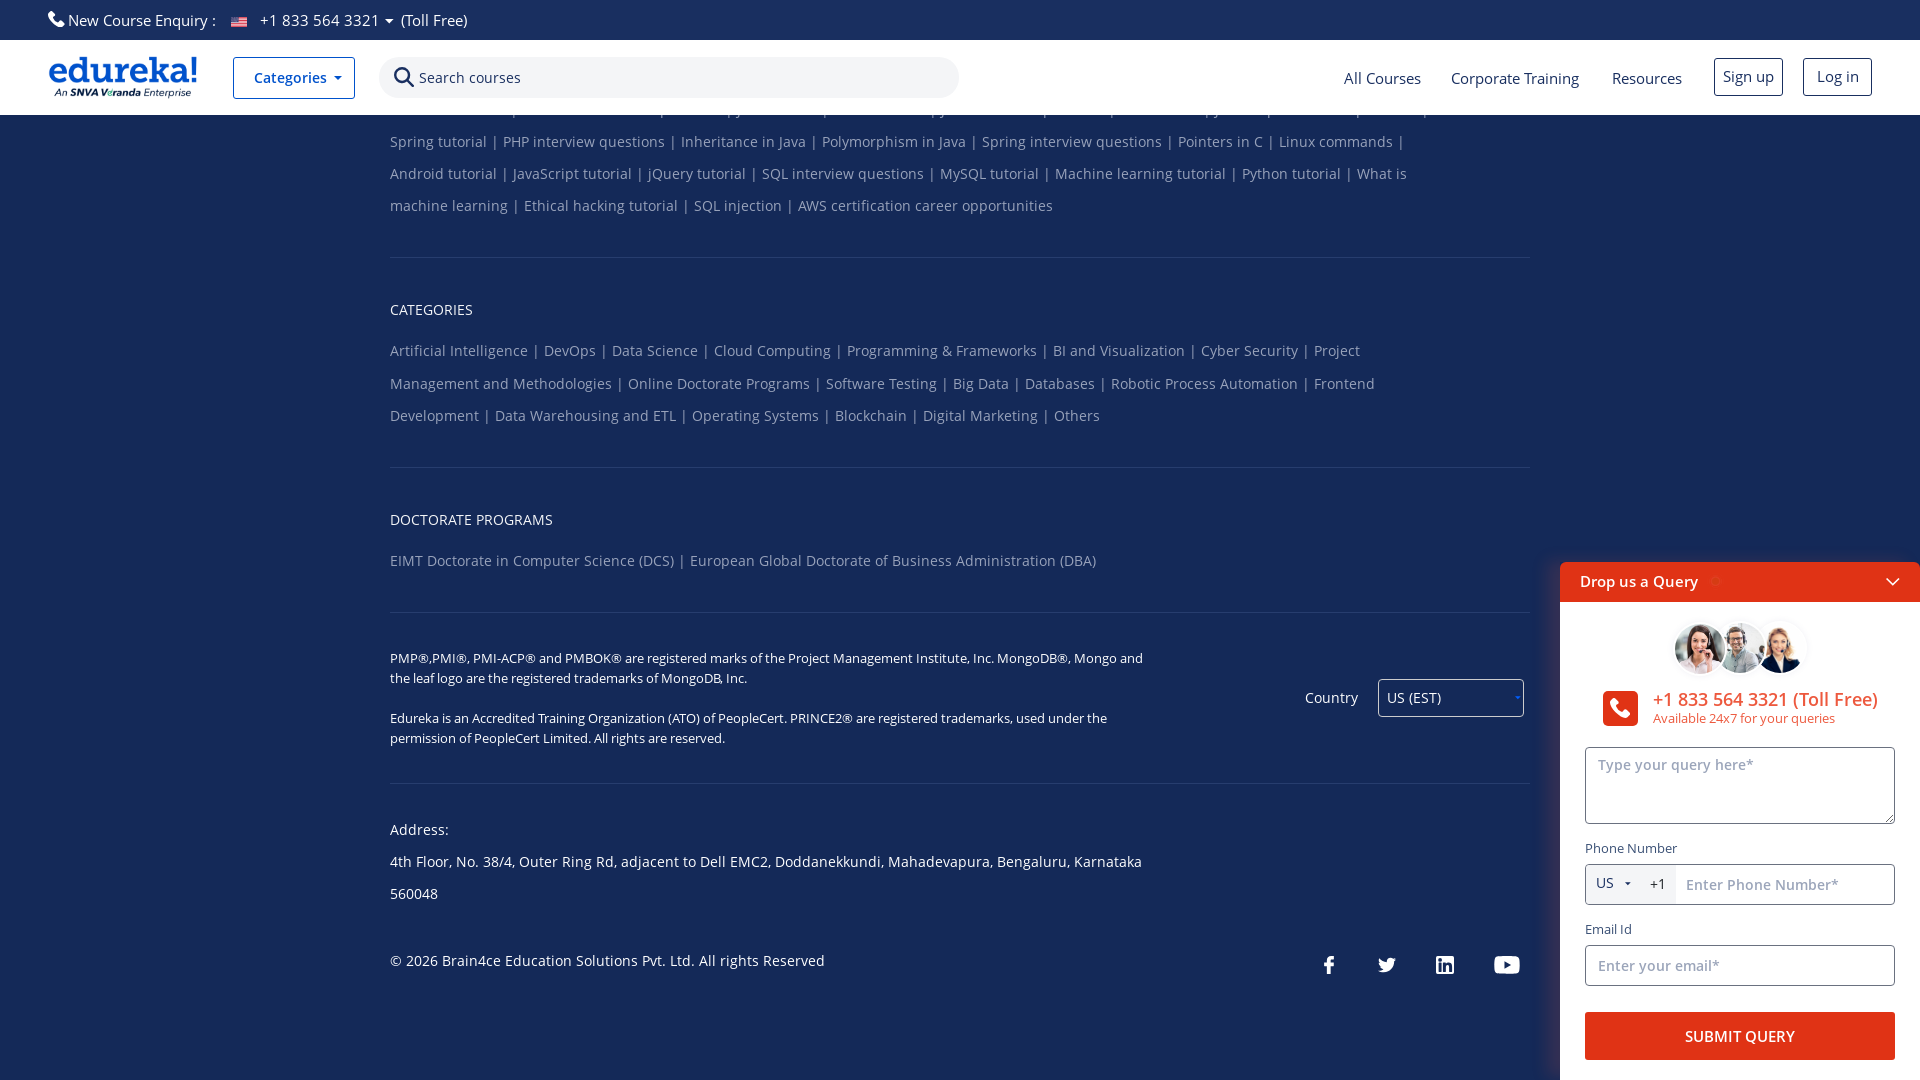

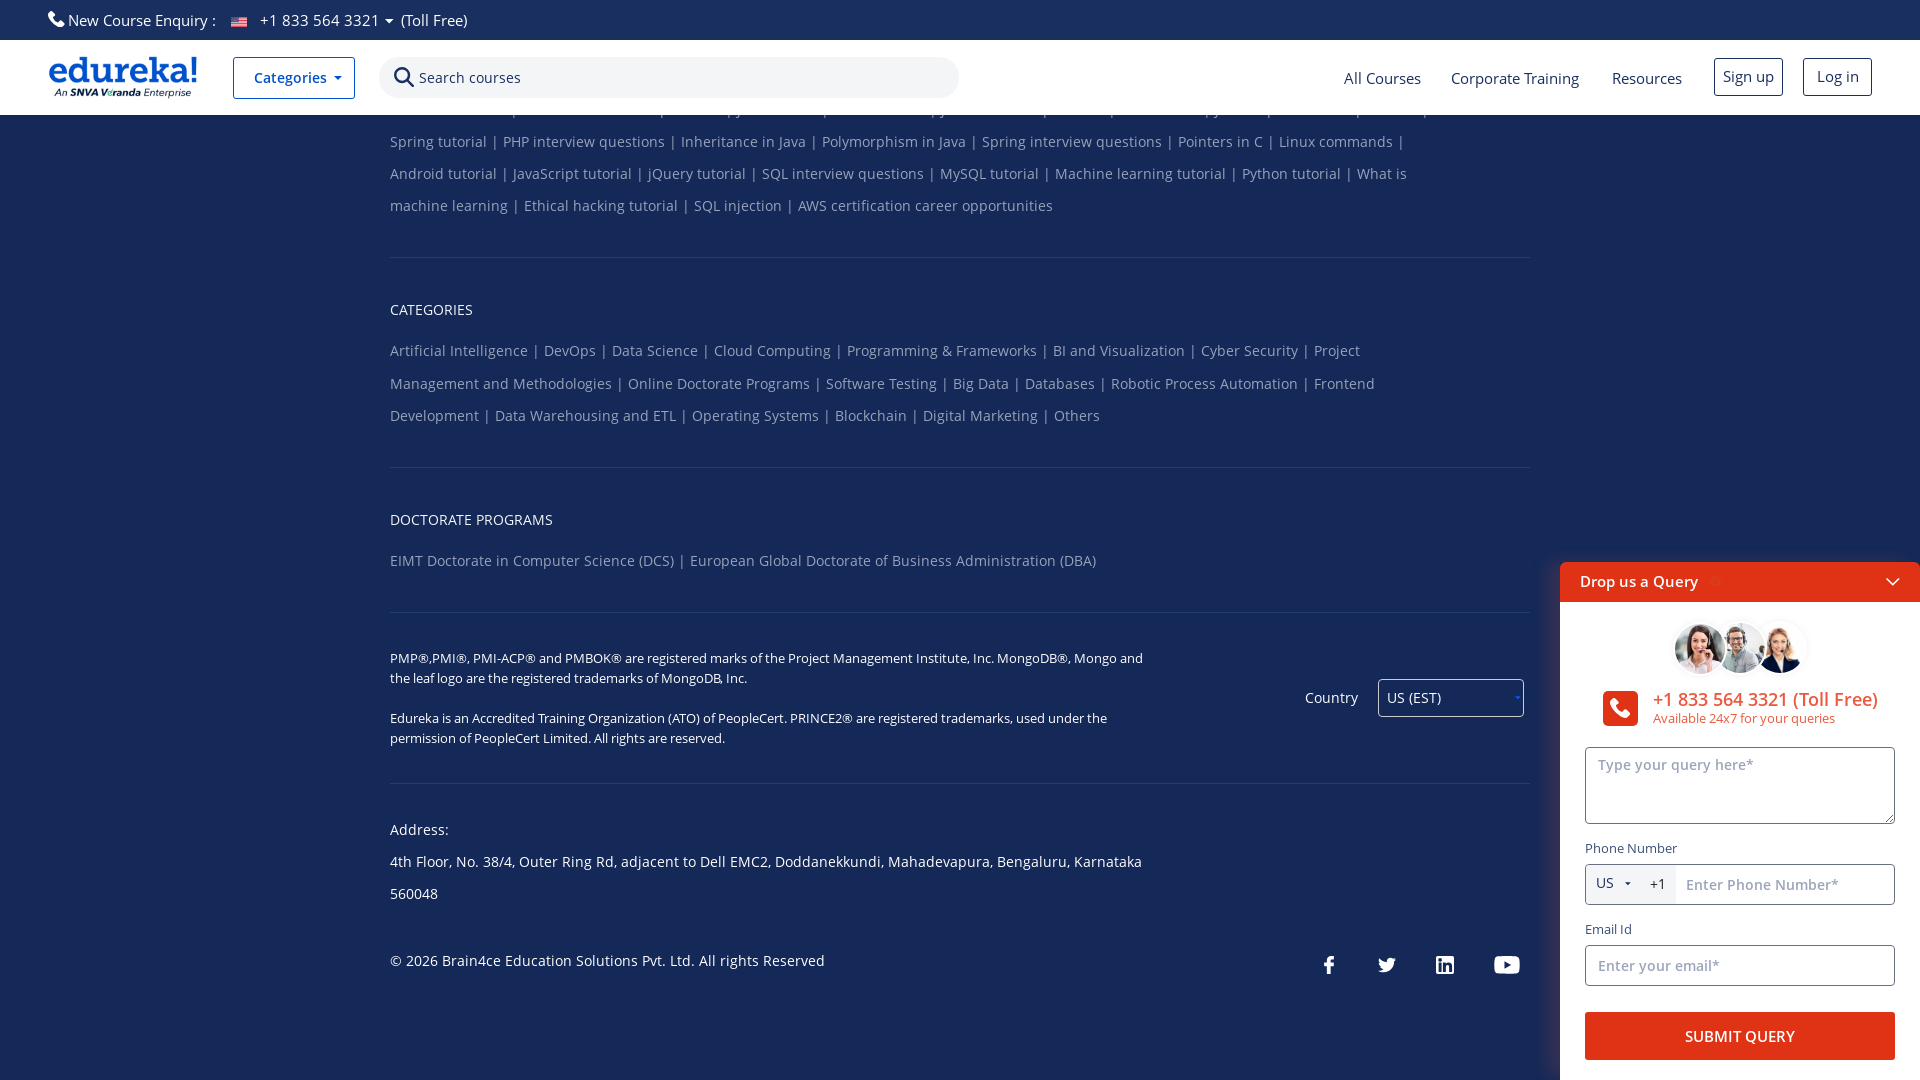